Opens the RedBus website homepage to verify the page loads successfully

Starting URL: https://www.redbus.in

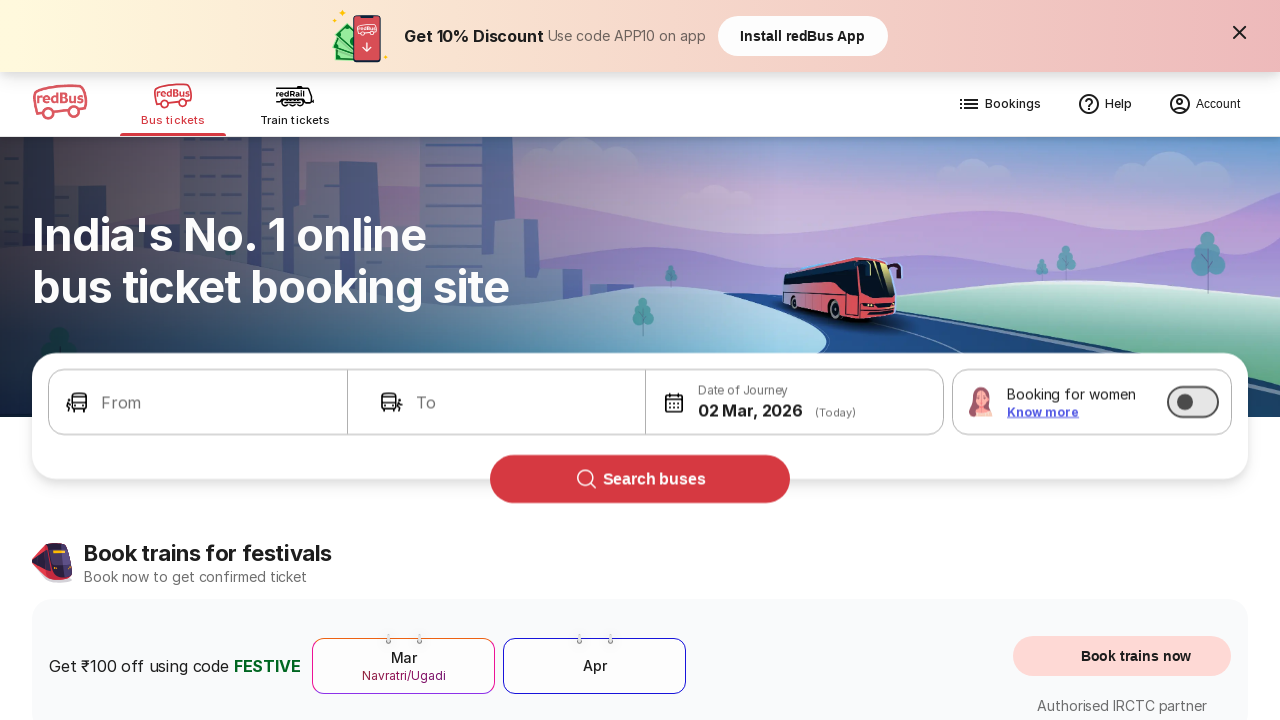

Waited for RedBus homepage to load (DOM content loaded)
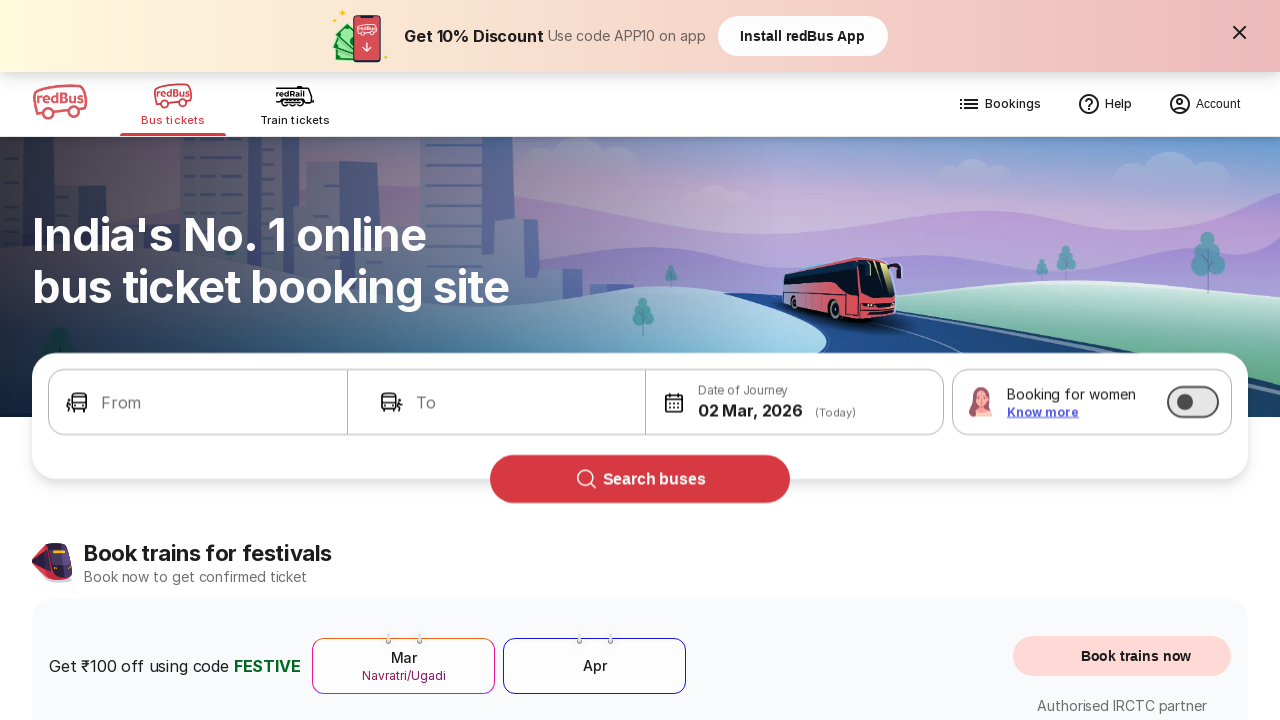

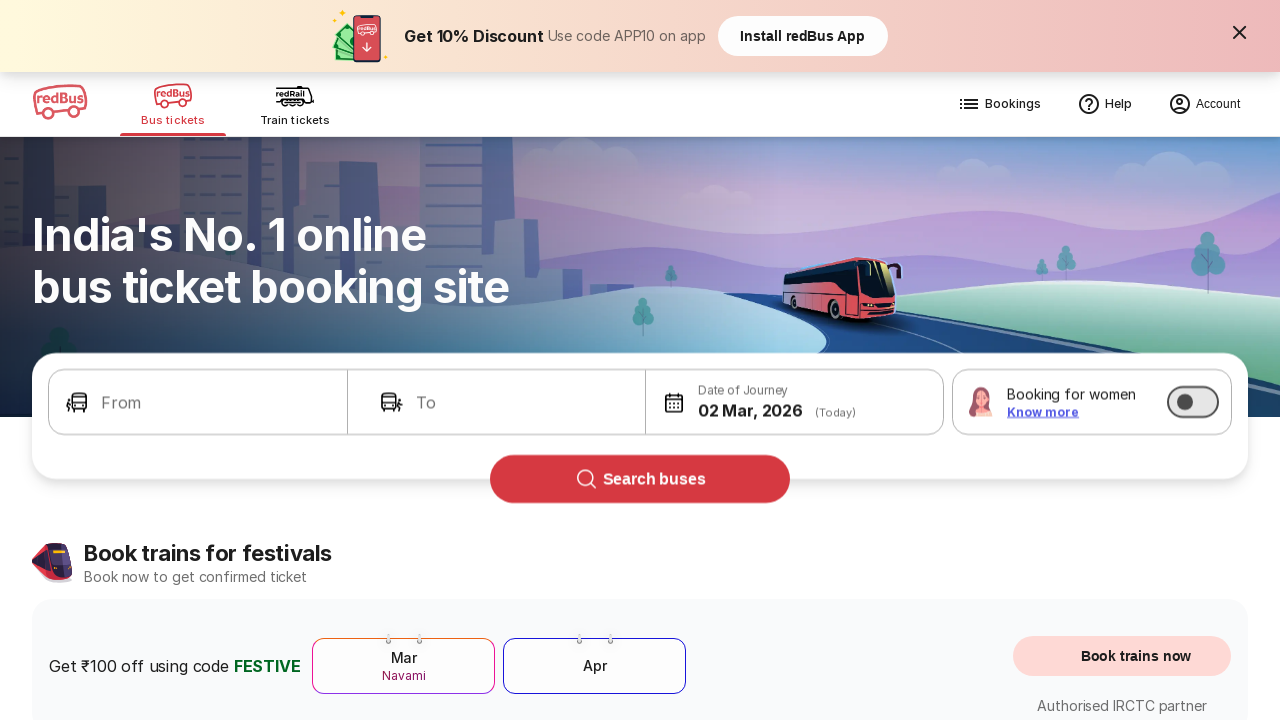